Tests a student webcam/media stream application by entering a username in a dialog box, confirming it, and navigating through the interface using keyboard interactions

Starting URL: https://live.monetanalytics.com/stu_proc/student.html#

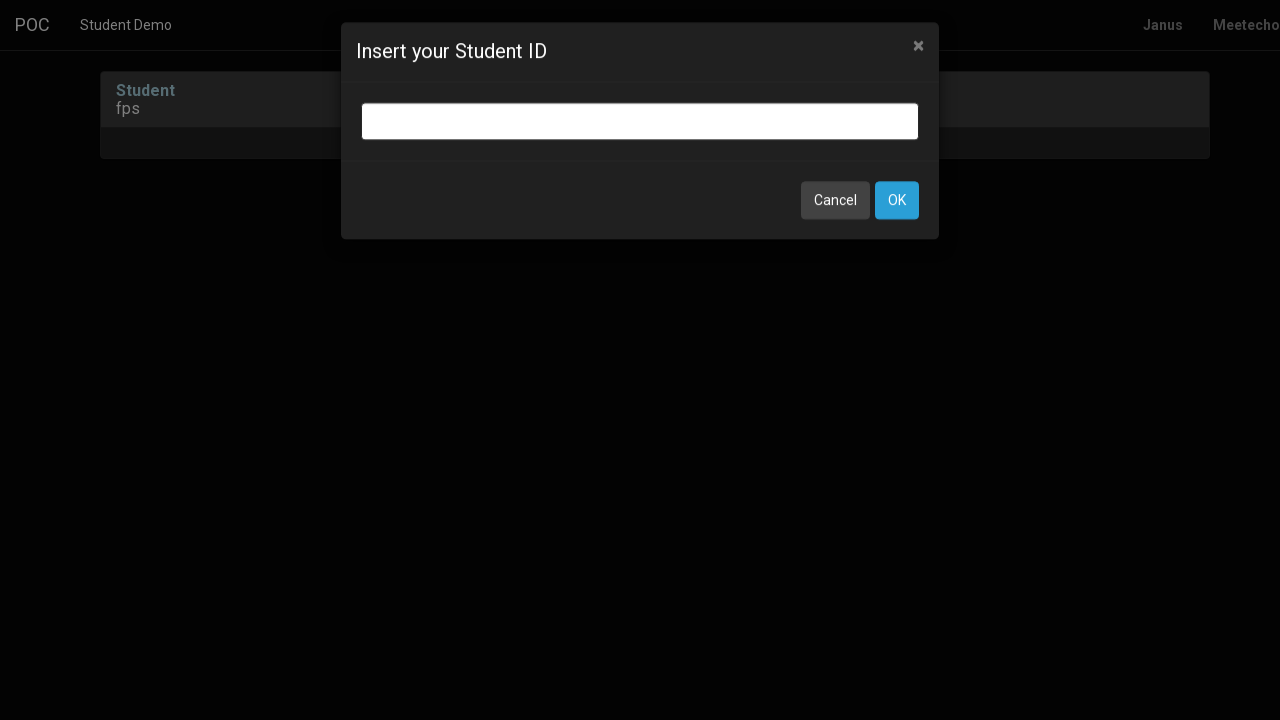

Filled username 'Webcam3' in bootbox dialog on input.bootbox-input.bootbox-input-text.form-control
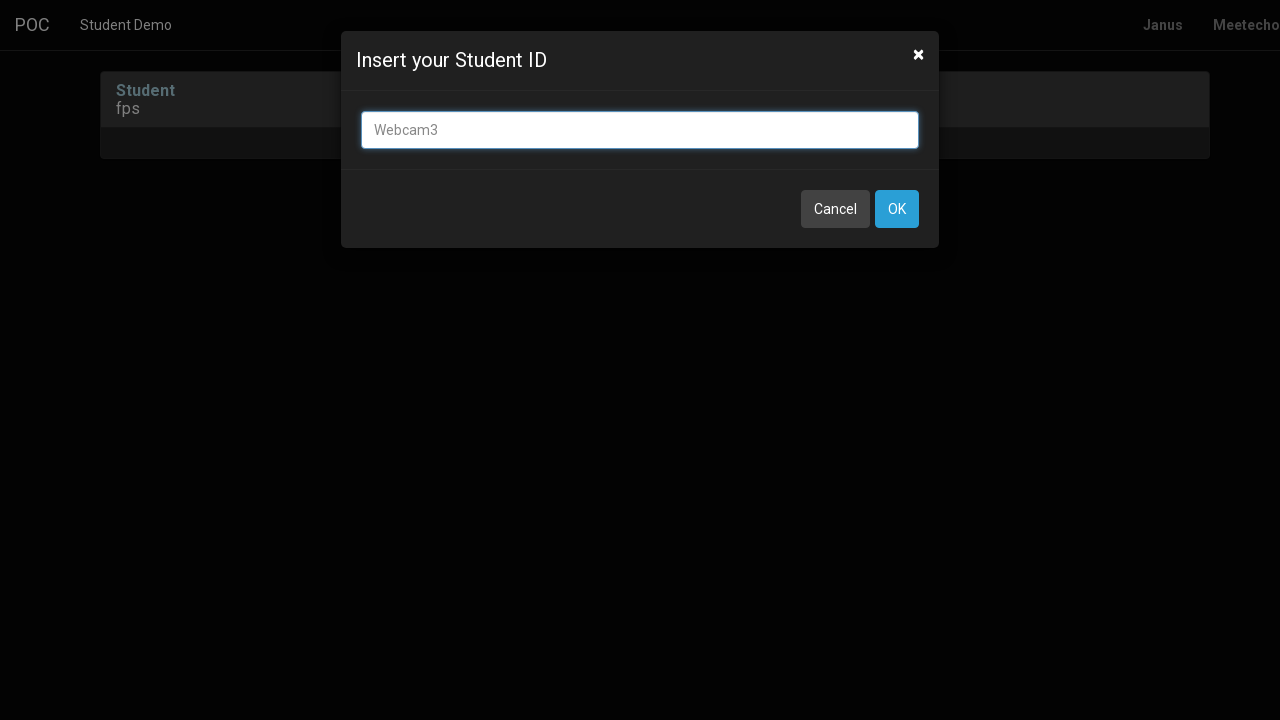

Clicked OK button to confirm username at (897, 209) on button:has-text('OK')
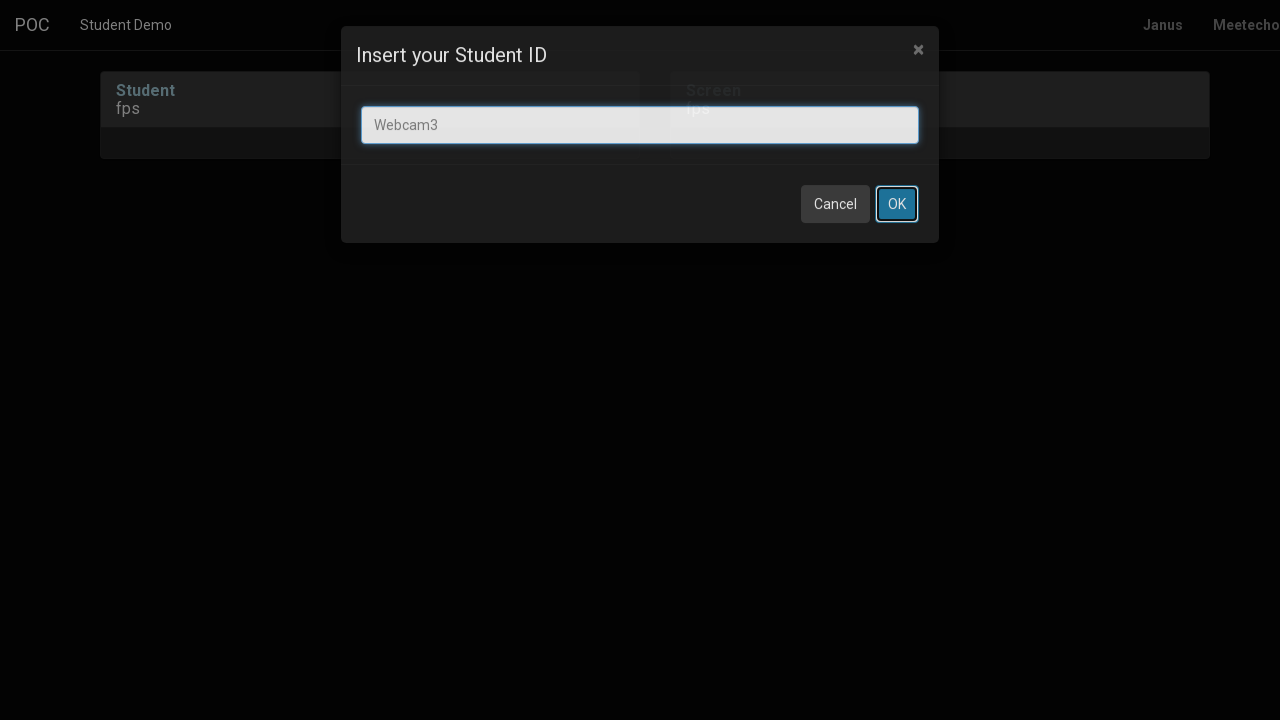

Waited 8 seconds for page to process
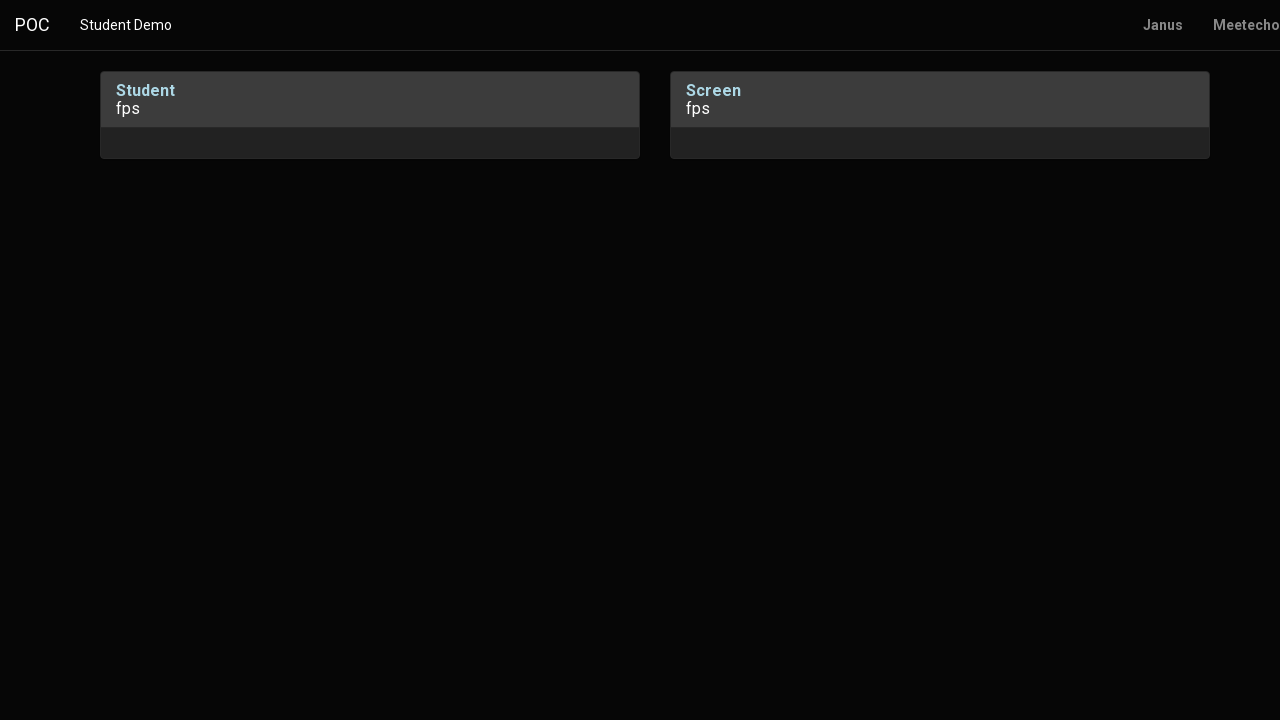

Pressed Tab key
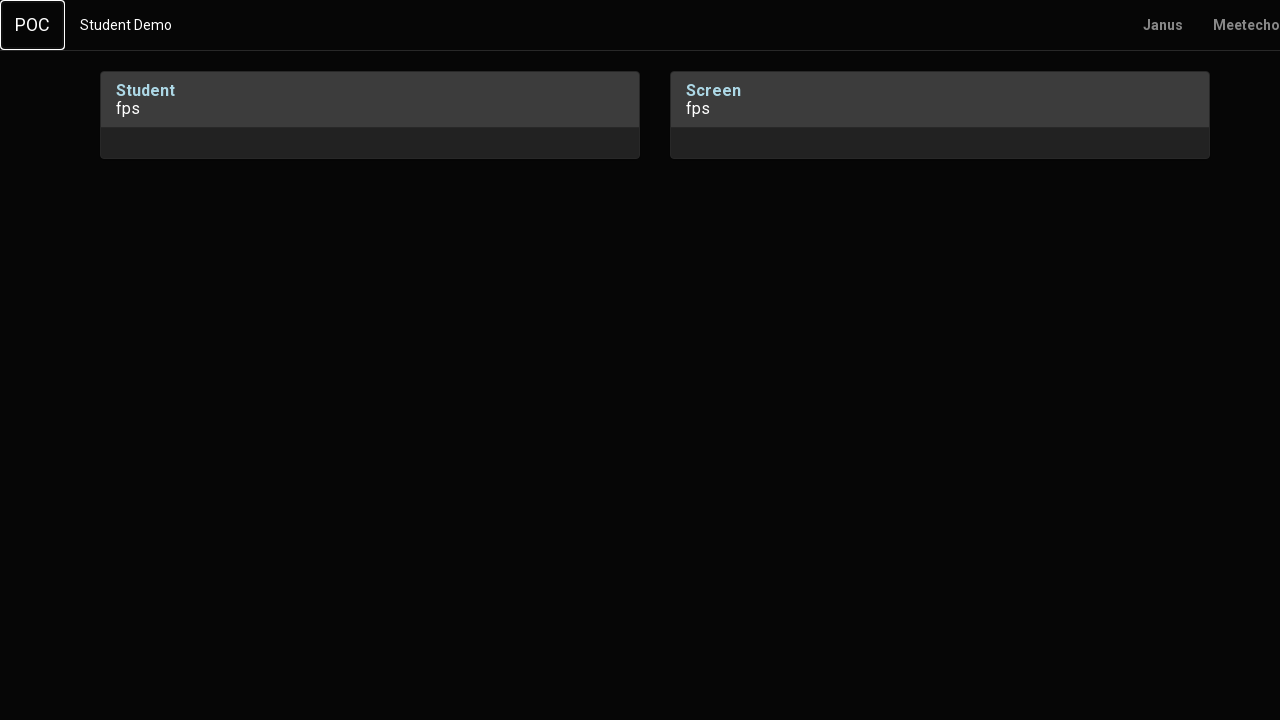

Waited 1 second
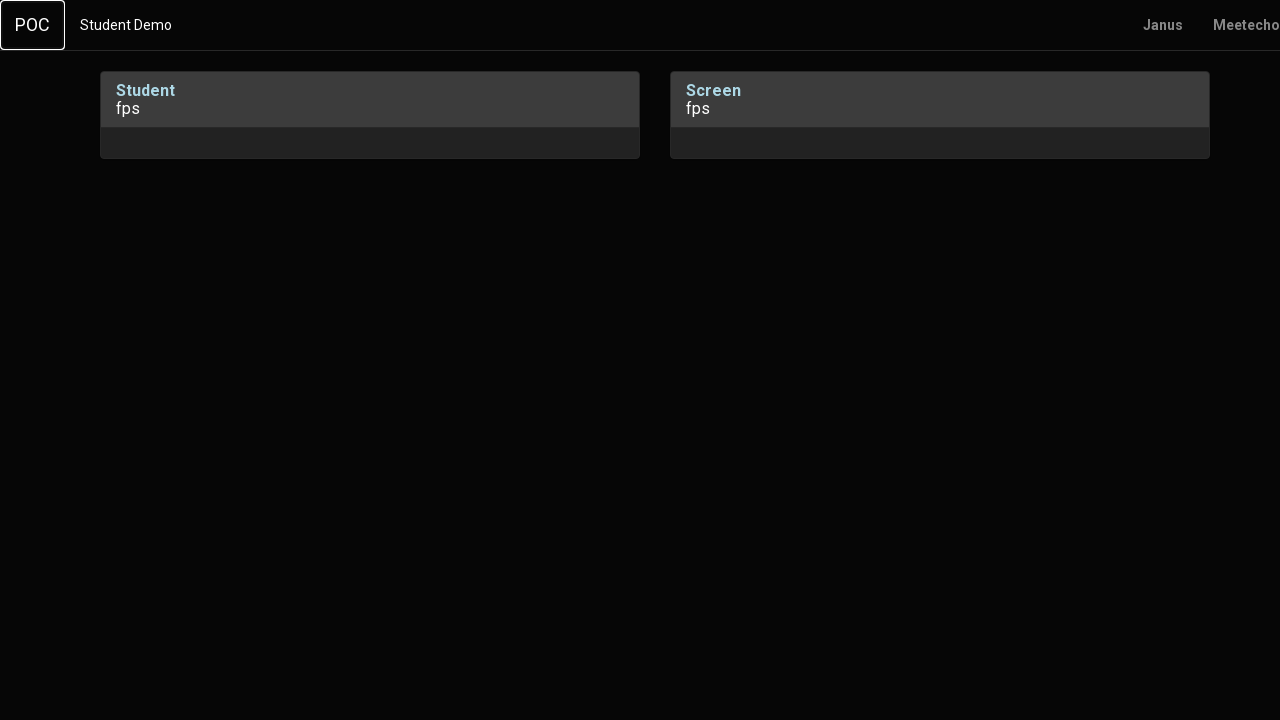

Pressed Enter key
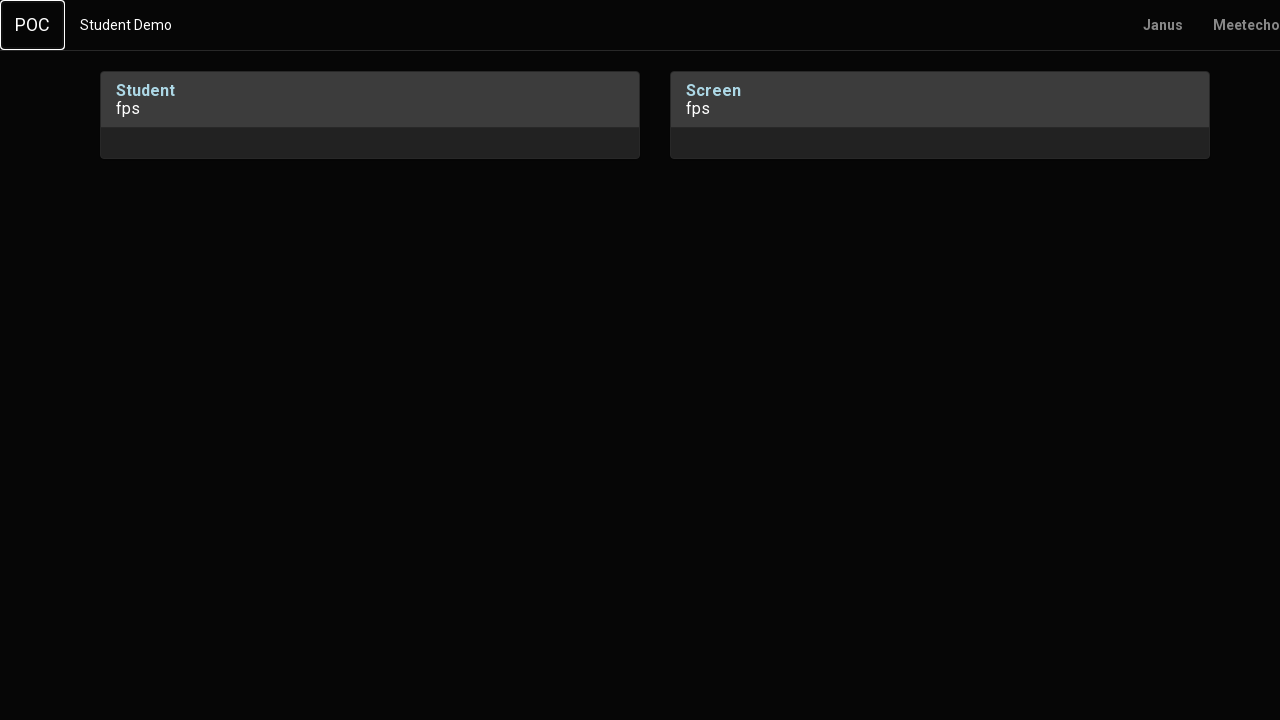

Waited 2 seconds
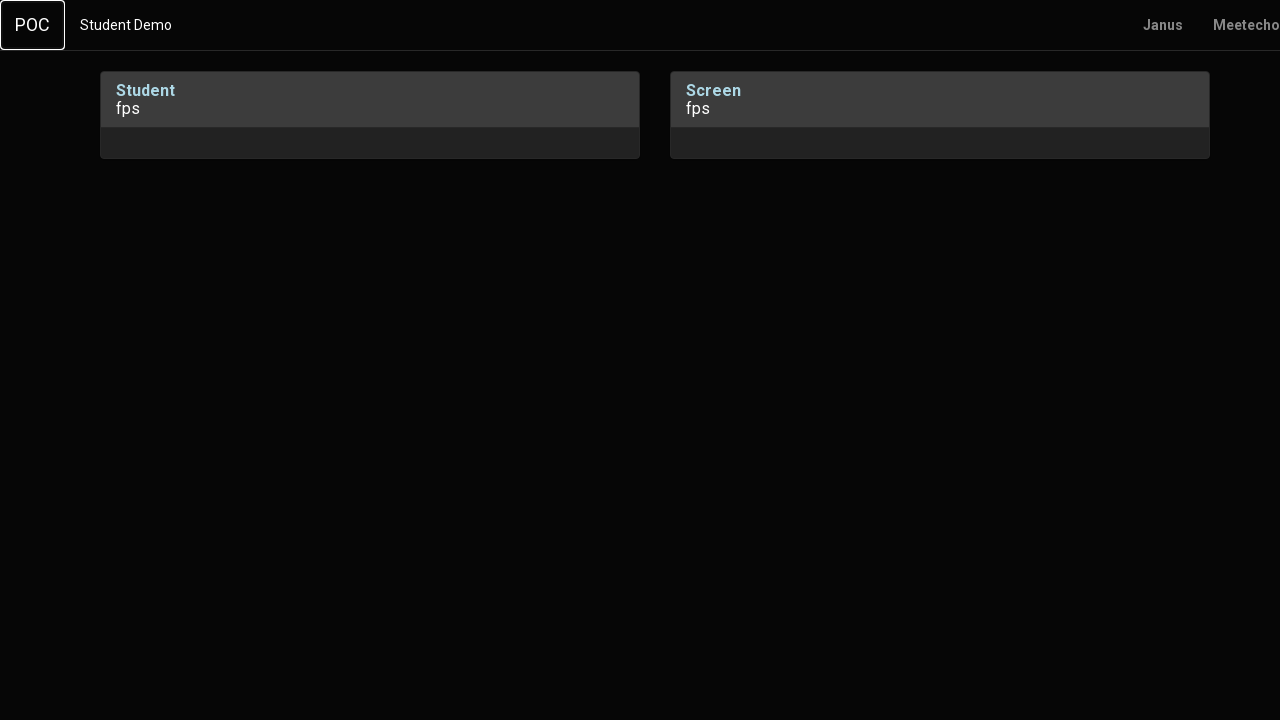

Pressed Tab key (first of two)
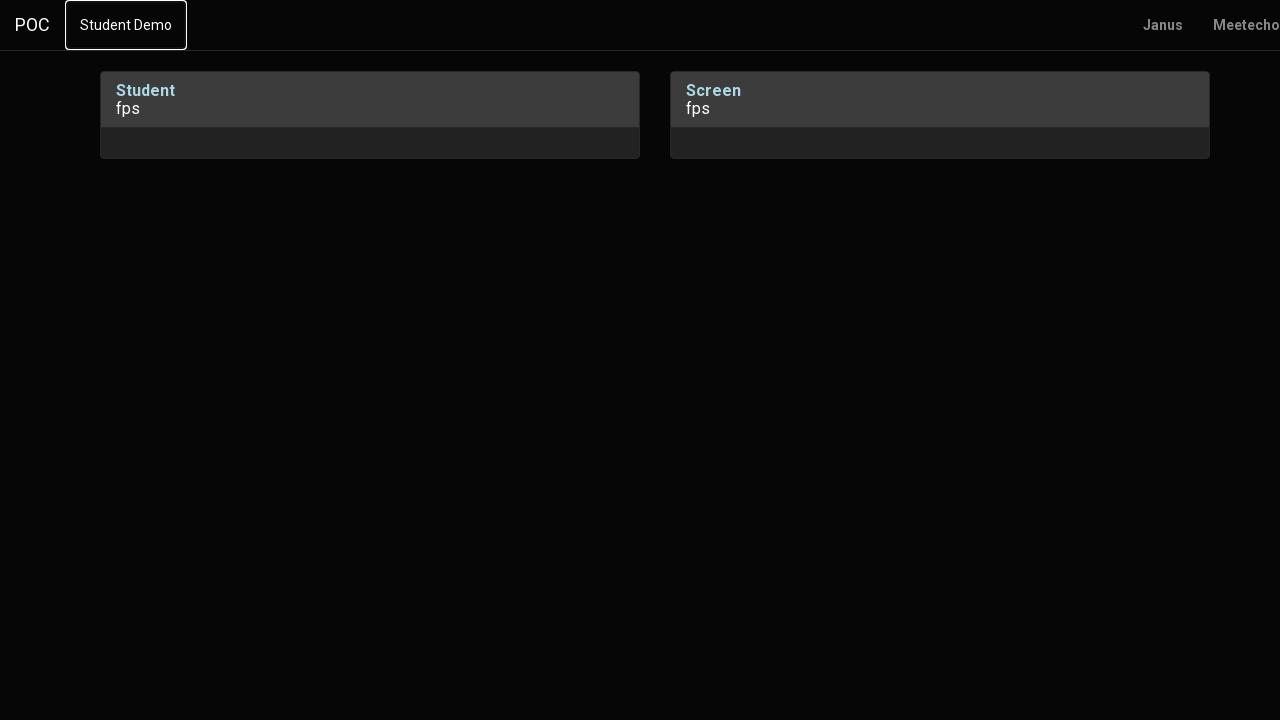

Waited 1 second
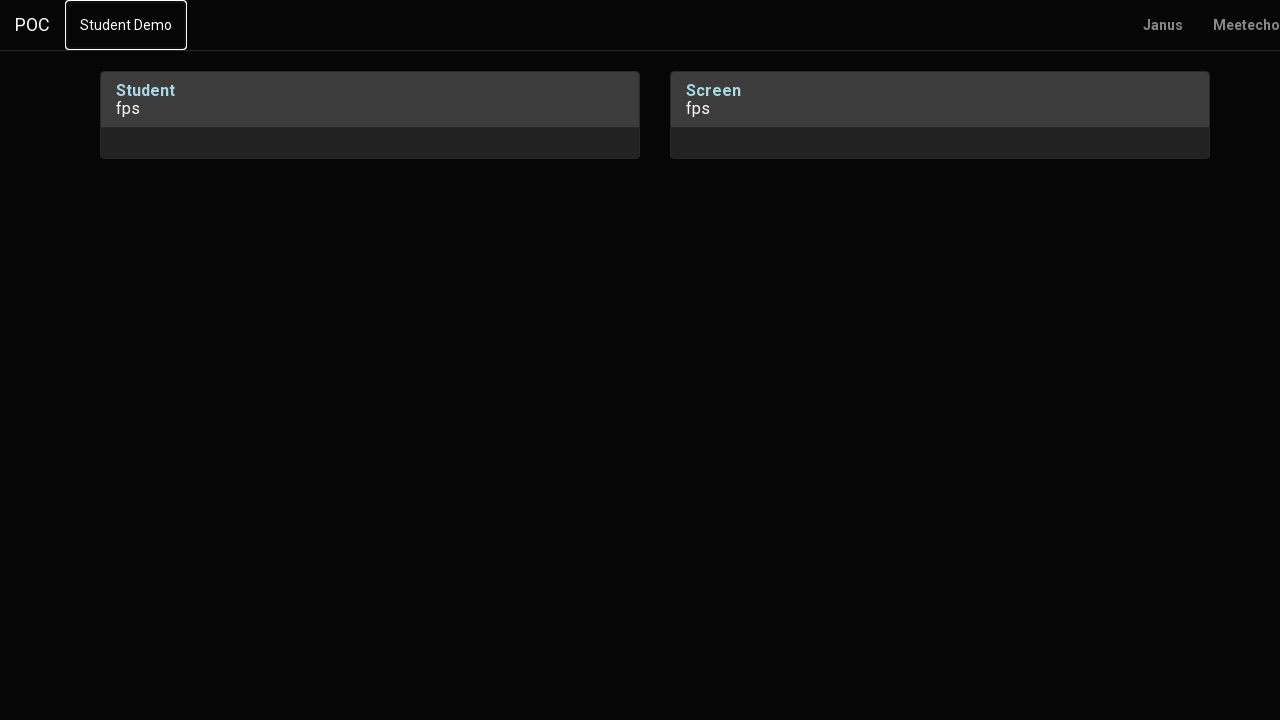

Pressed Tab key (second of two)
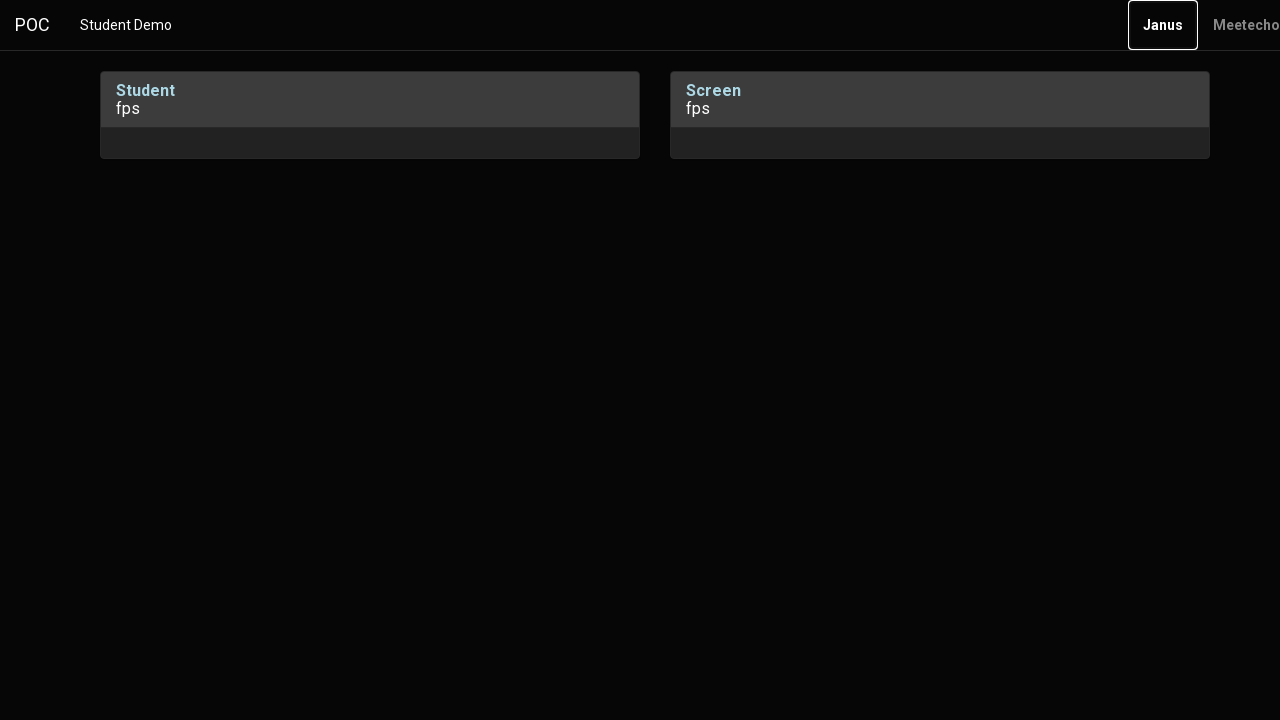

Waited 2 seconds
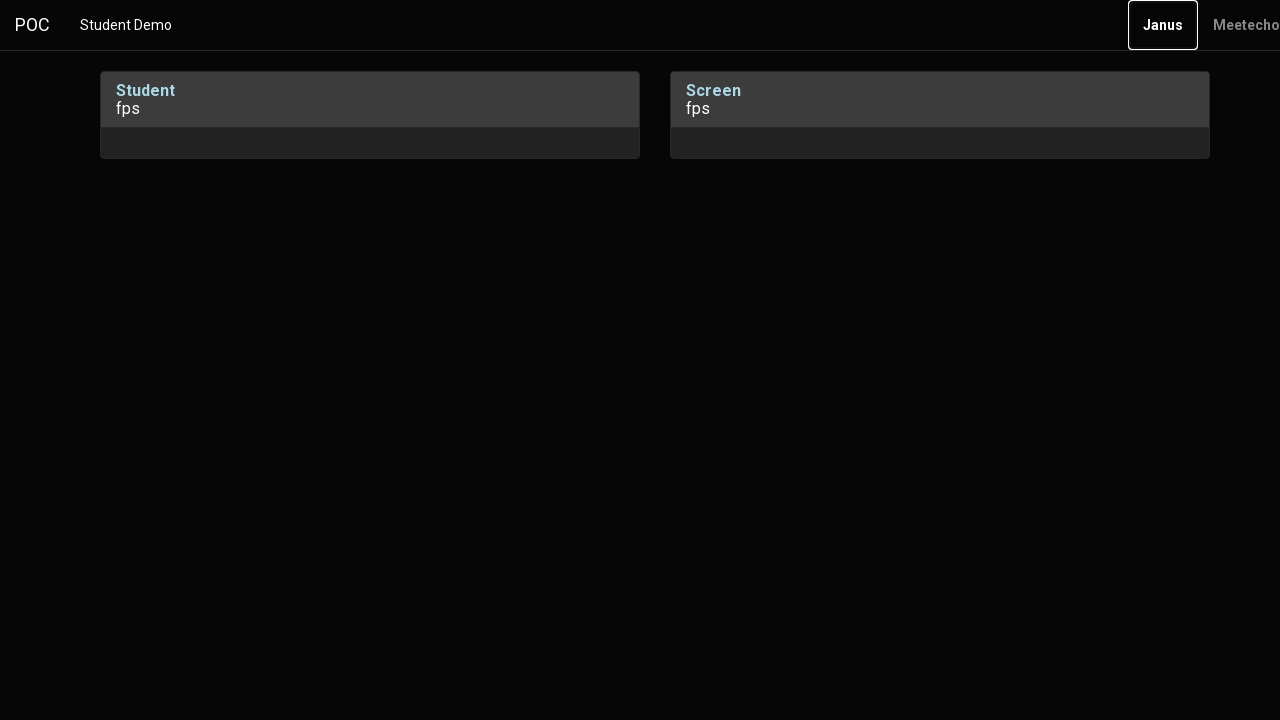

Pressed Enter key to confirm selection
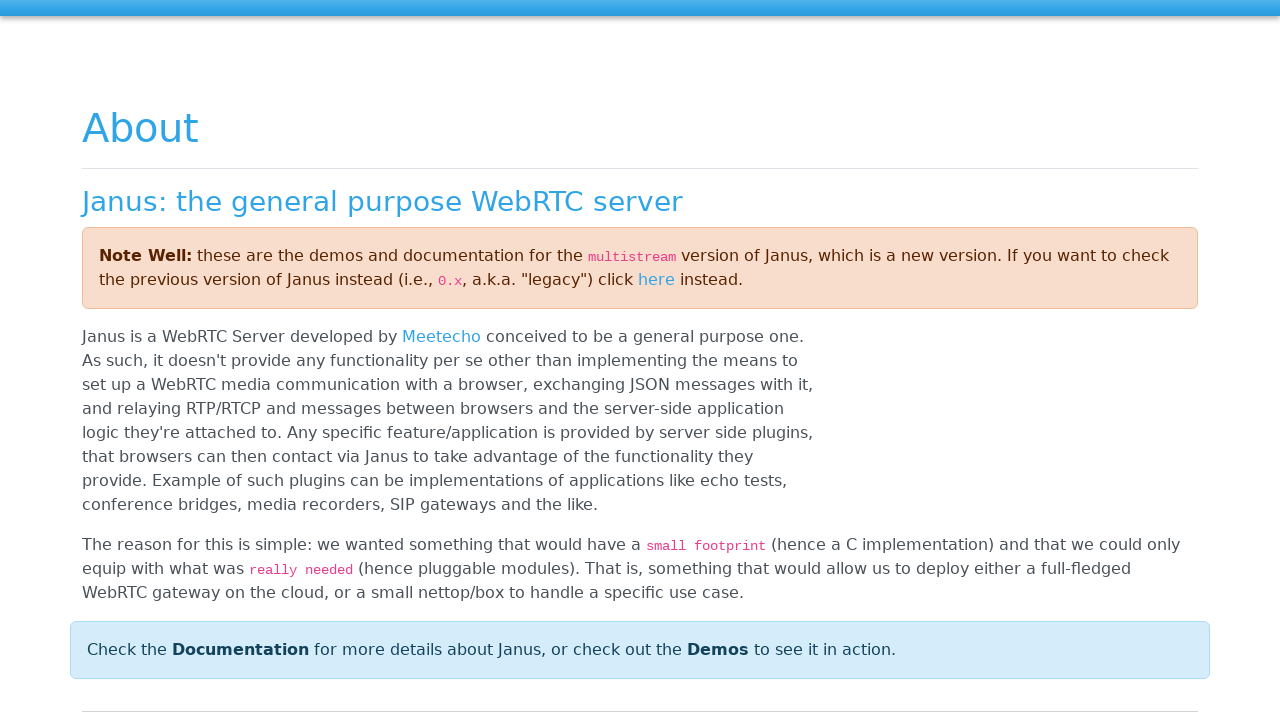

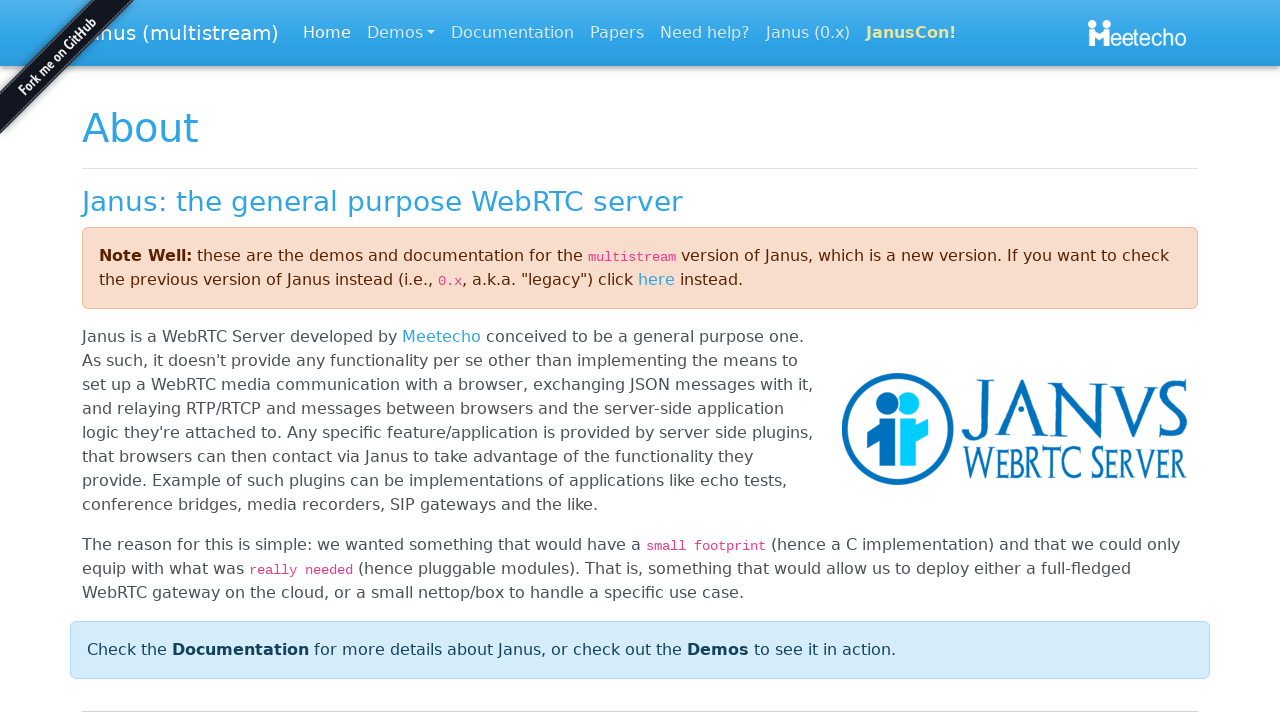